Tests adding a new customer record by filling out a form with contact information and verifying successful submission

Starting URL: https://www.grocerycrud.com/v1.x/demo/my_boss_is_in_a_hurry/bootstrap

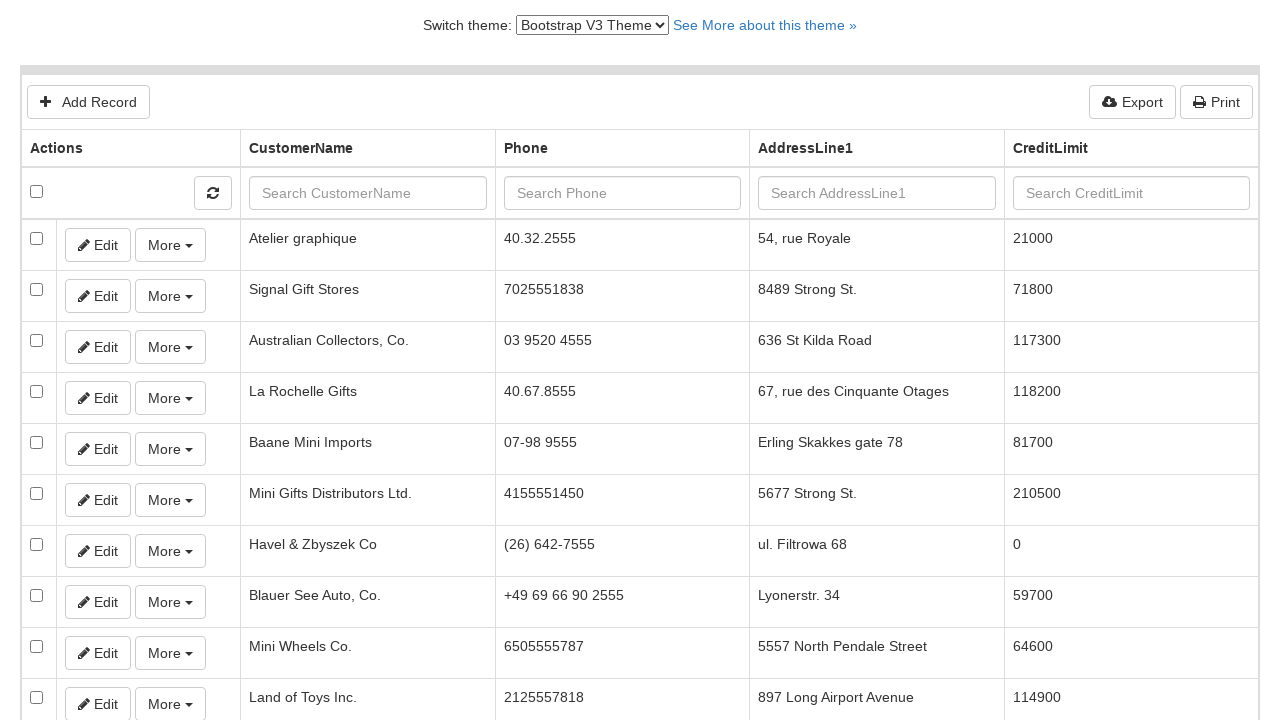

Selected Bootstrap V4 Theme from dropdown on select
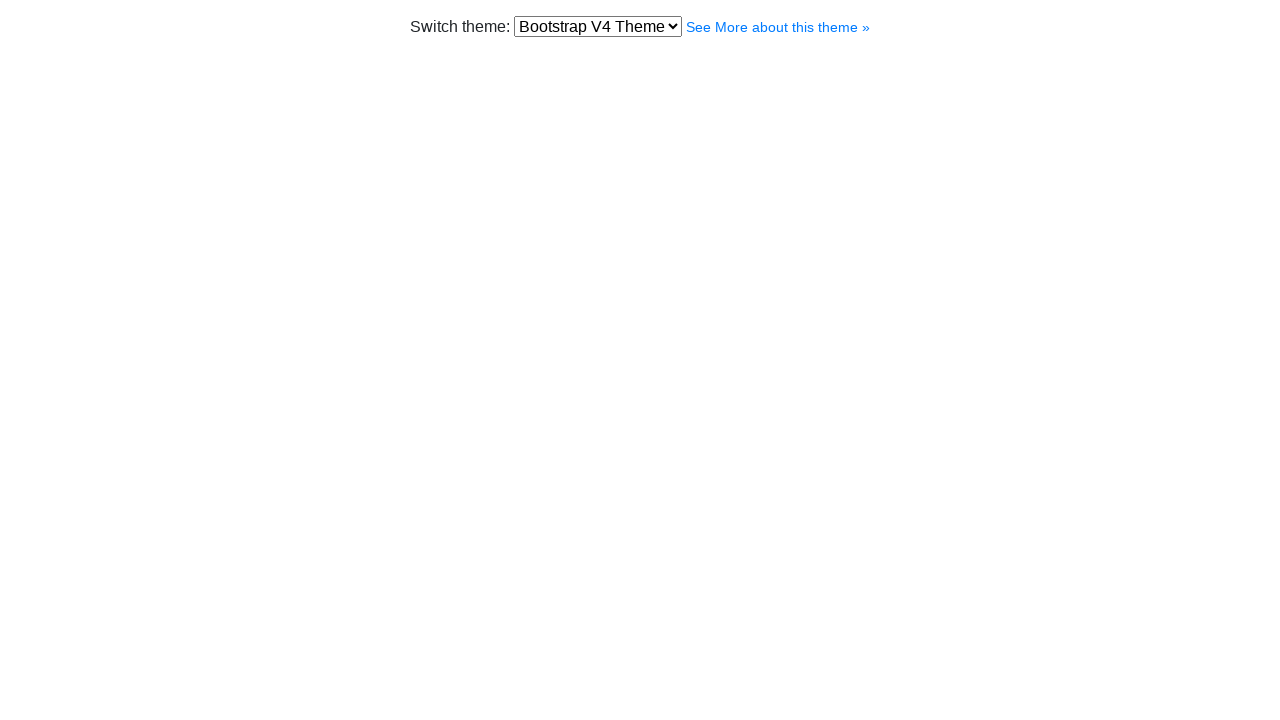

Clicked Add Record button at (96, 112) on text=Add Record
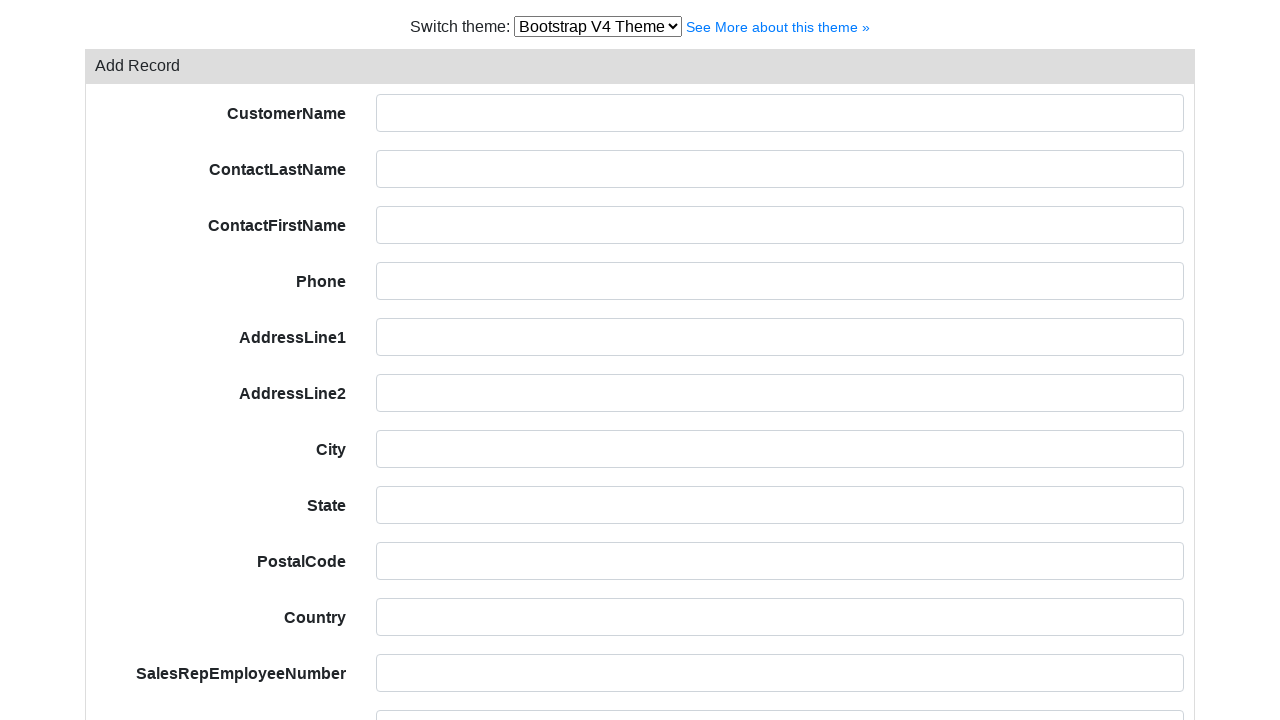

Filled customer name field with 'Teste José' on input[name='customerName']
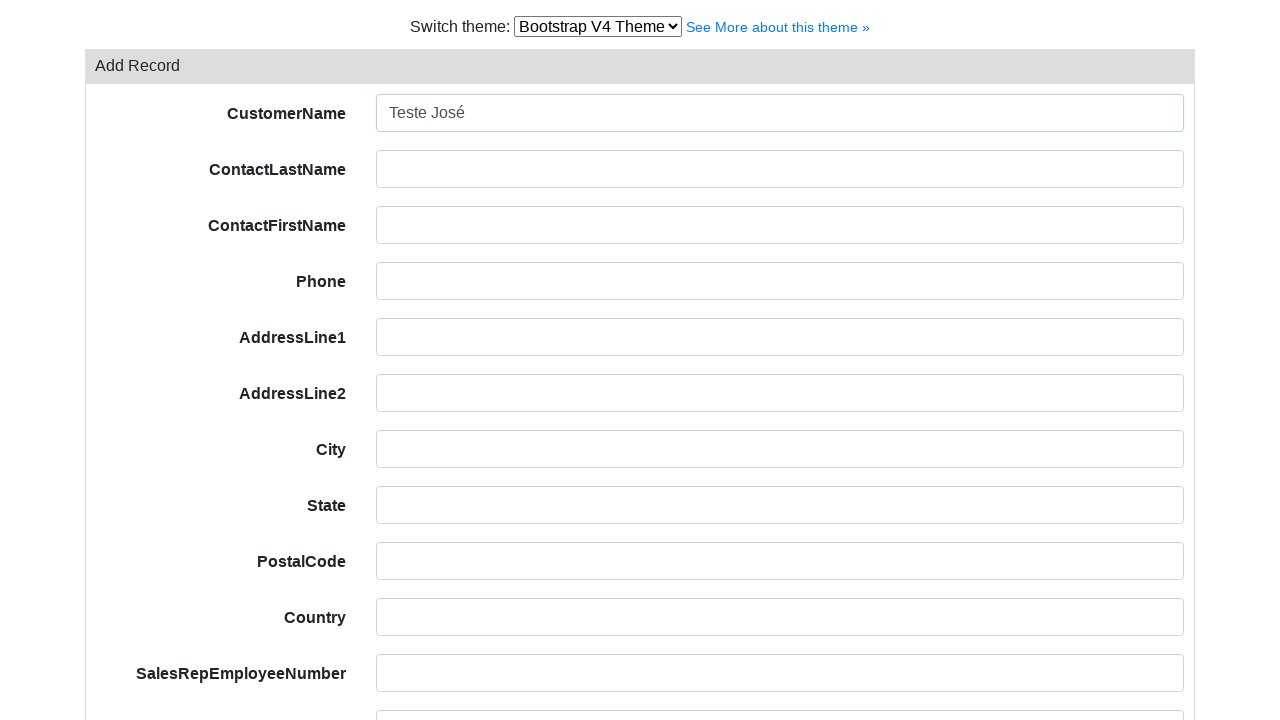

Filled contact last name field with 'Teste' on input[name='contactLastName']
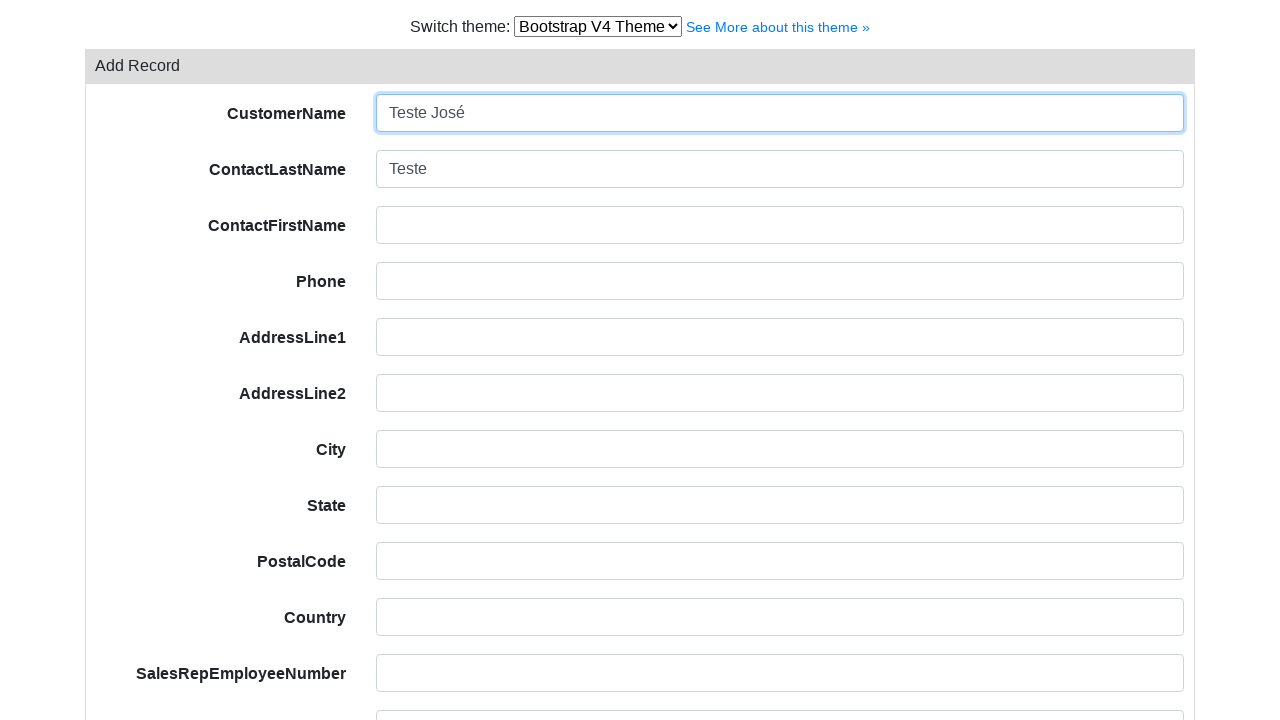

Filled contact first name field with 'seu nome' on input[name='contactFirstName']
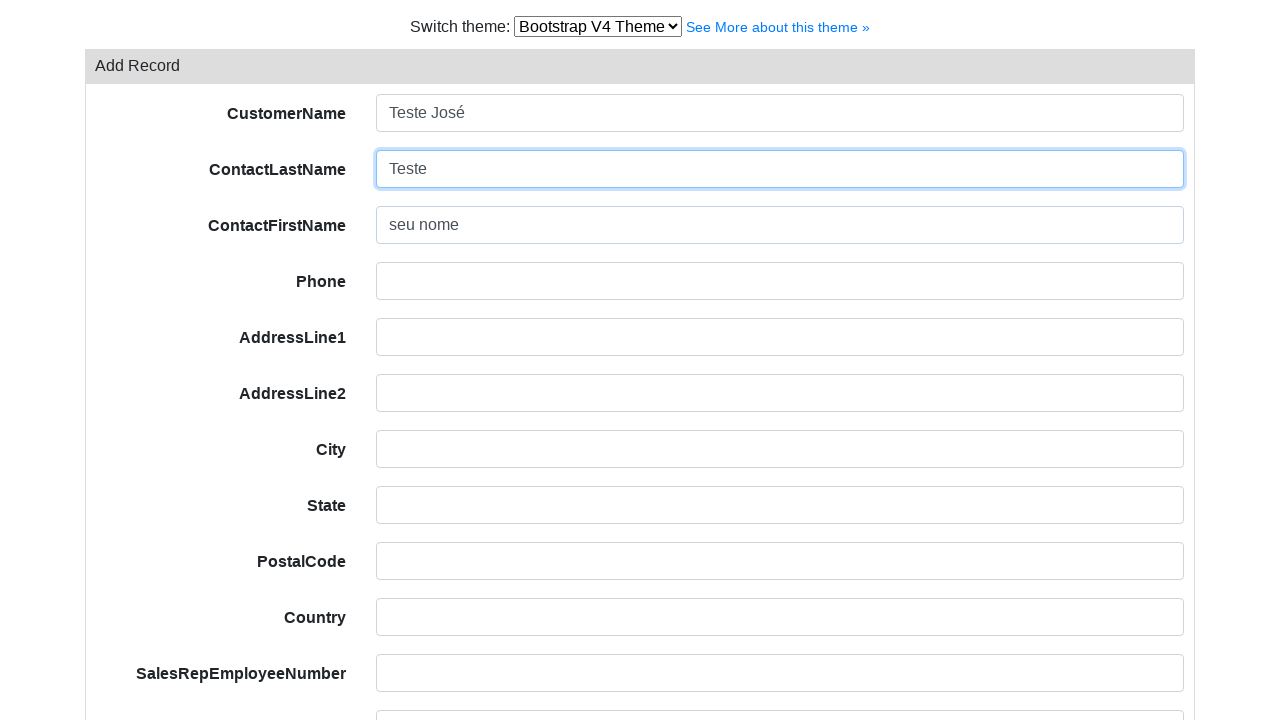

Filled phone field with '61-9999-9999' on input[name='phone']
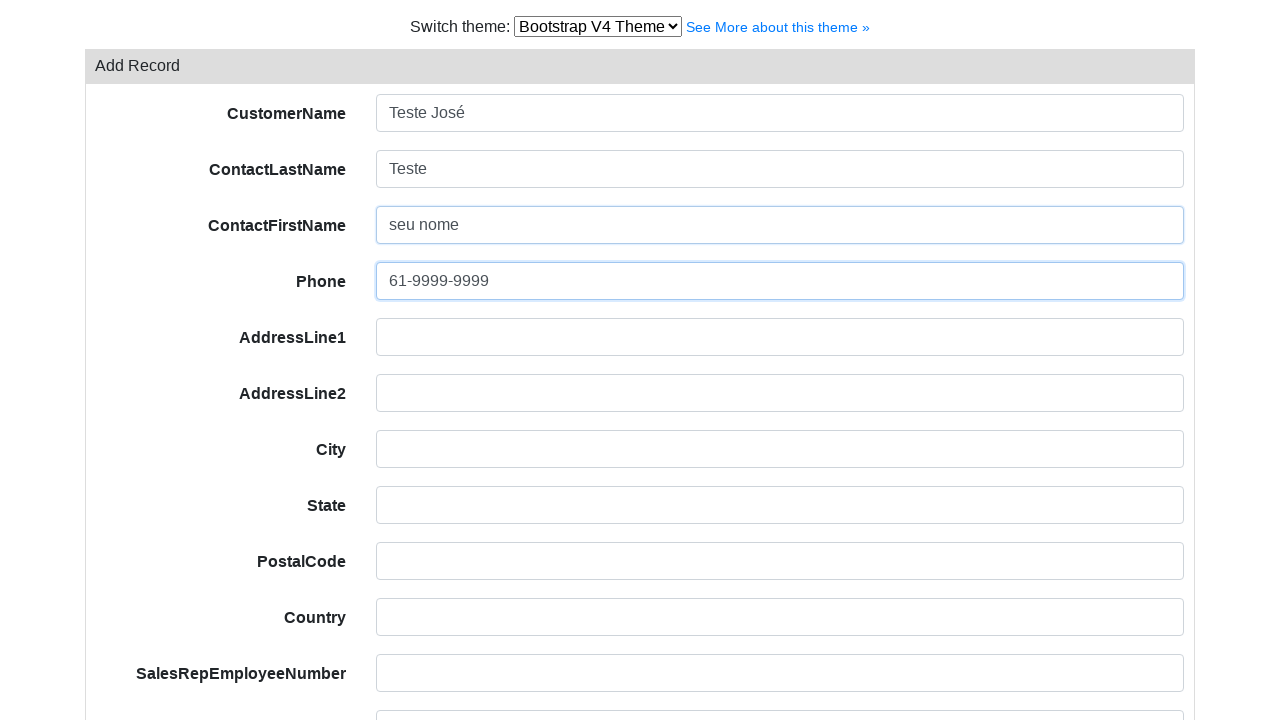

Filled address line 1 field with 'Setor Comercial Sul' on input[name='addressLine1']
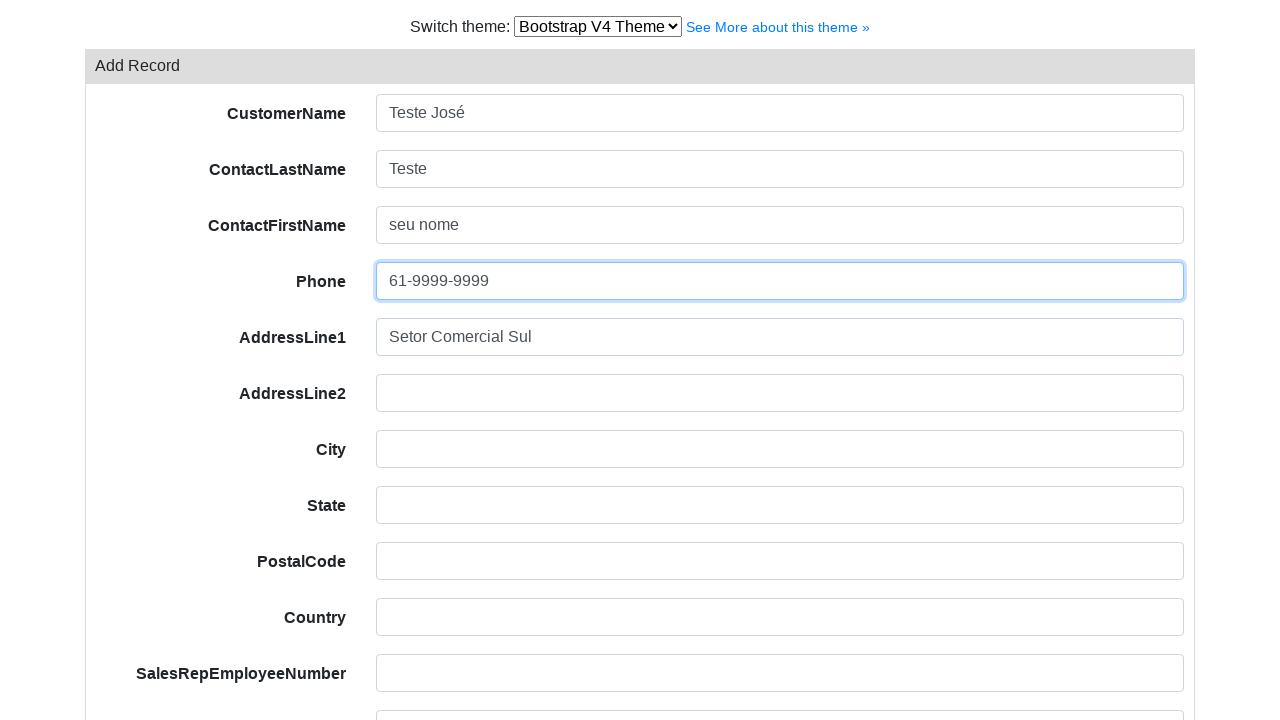

Filled address line 2 field with 'Torre A' on input[name='addressLine2']
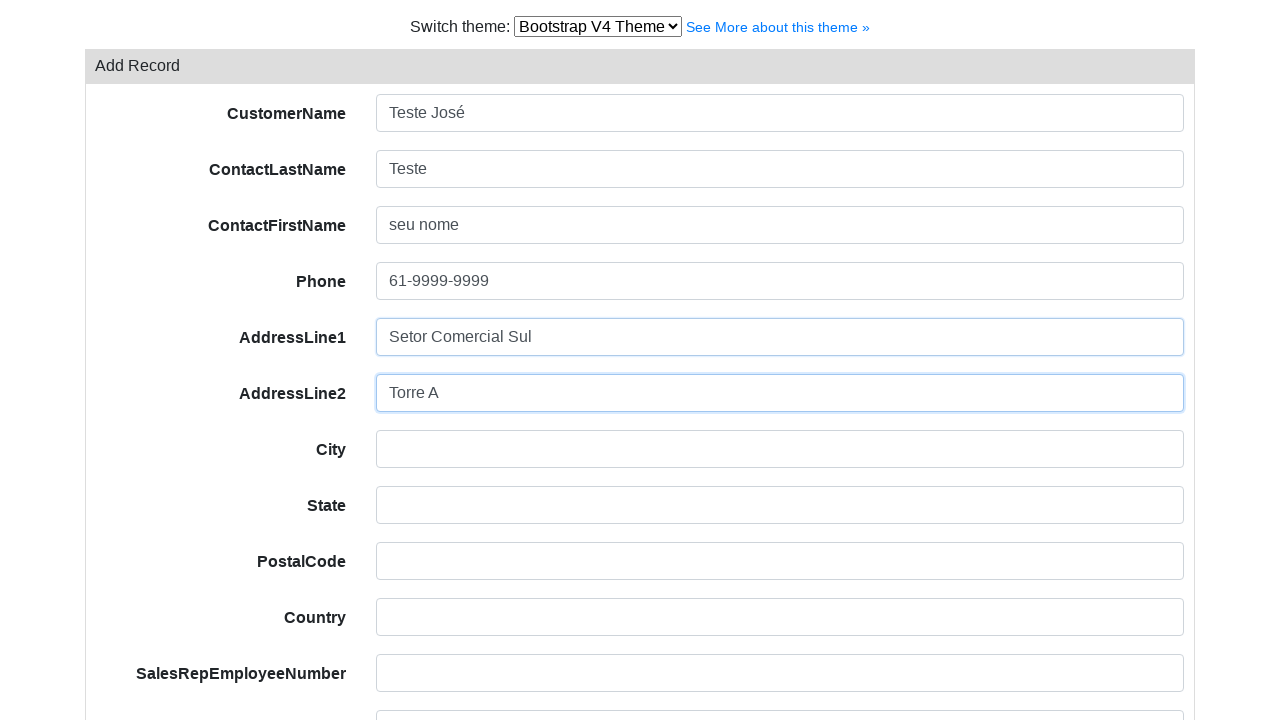

Filled city field with 'Brasília' on input[name='city']
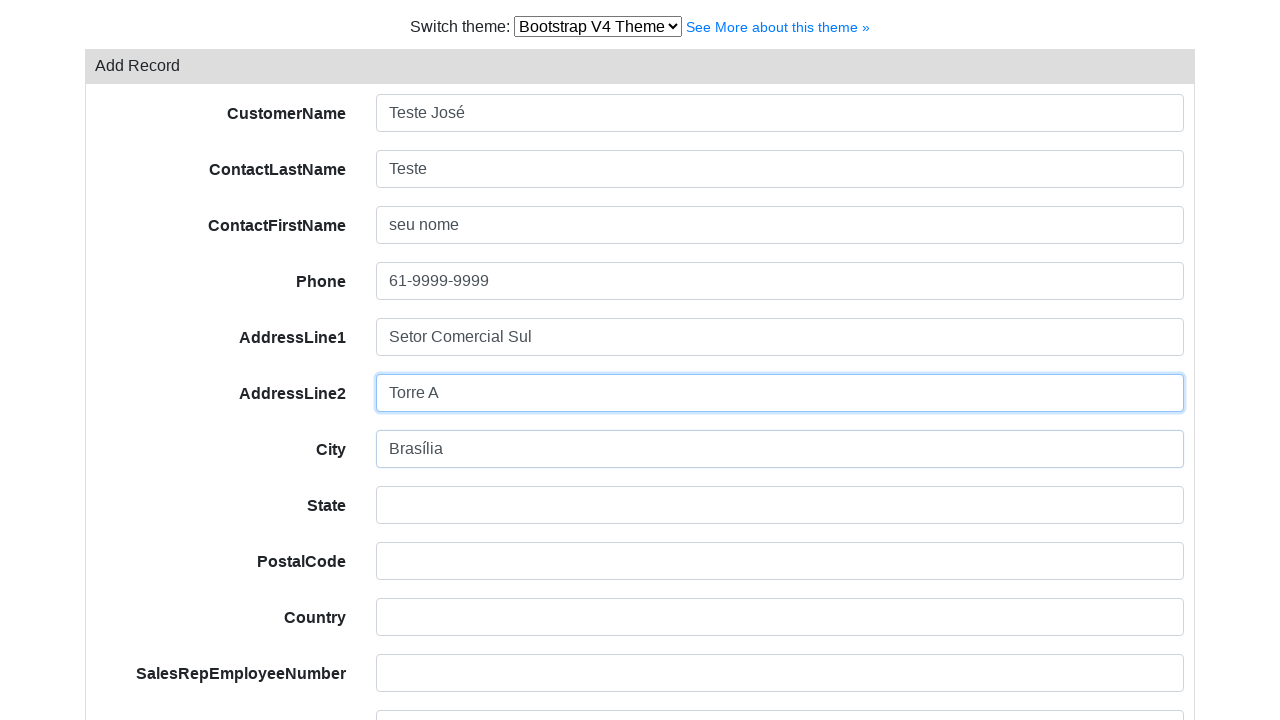

Filled state field with 'DF' on input[name='state']
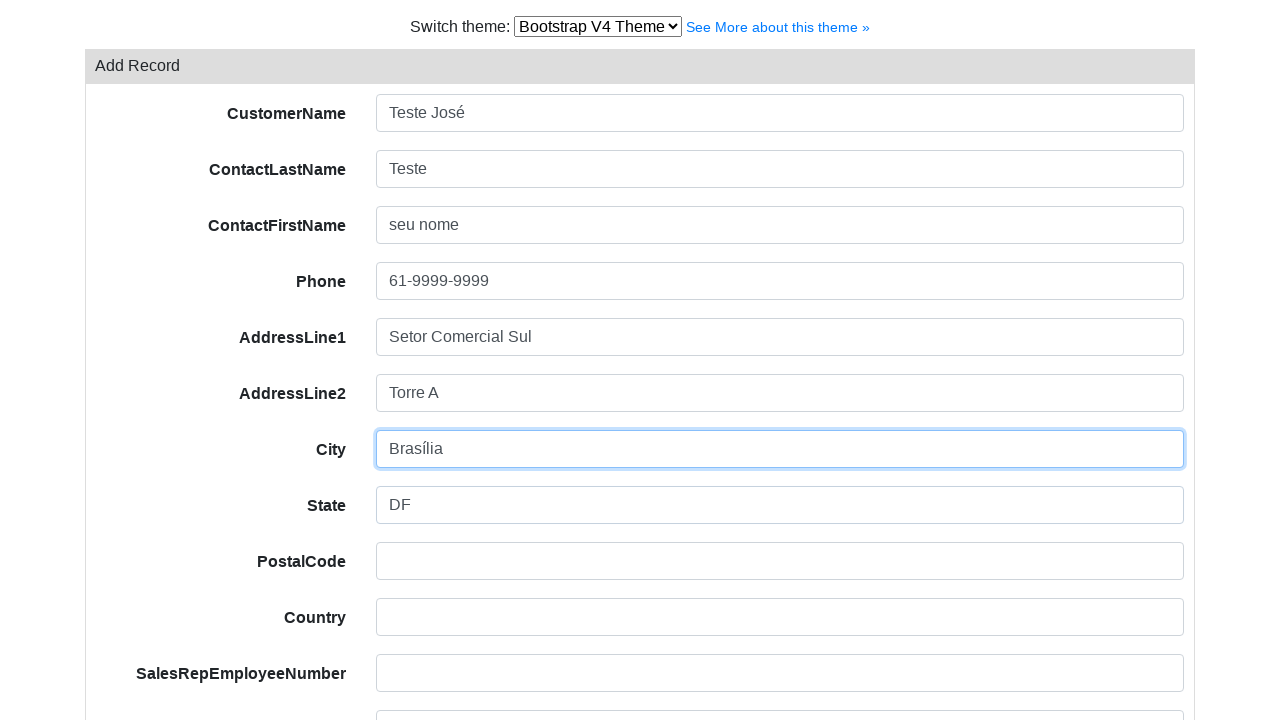

Filled postal code field with '73105-900' on input[name='postalCode']
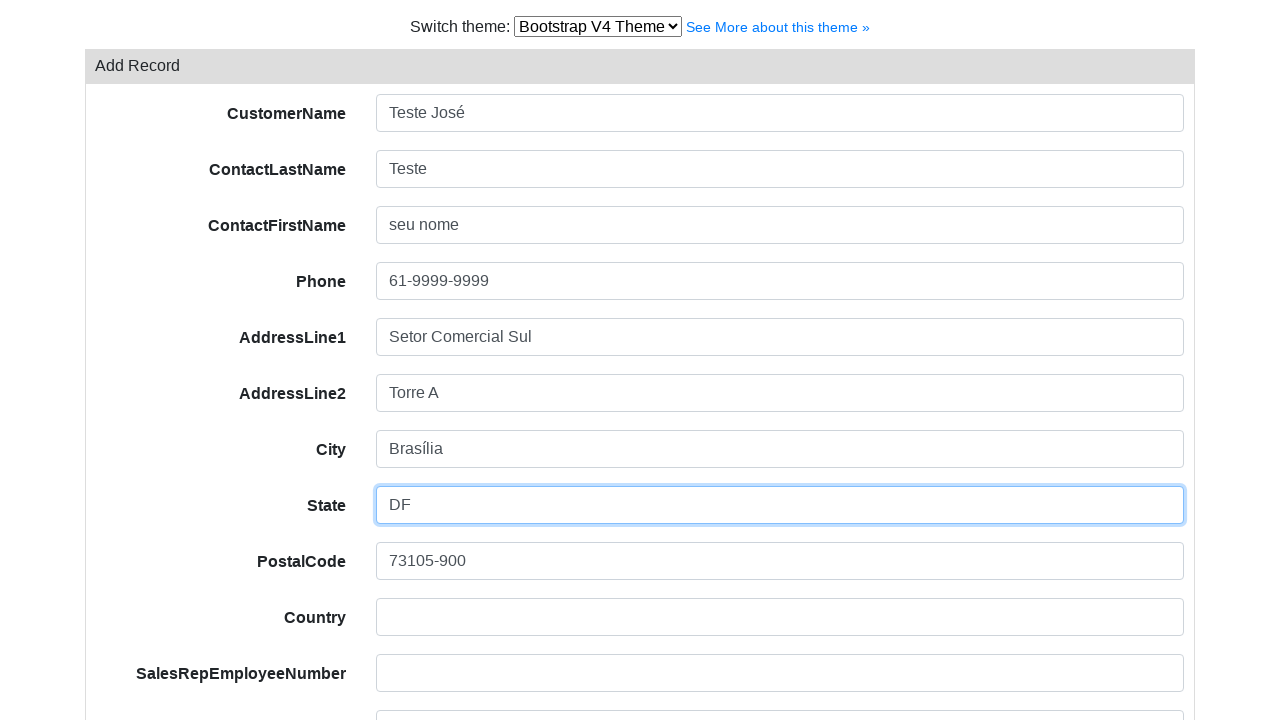

Filled country field with 'Brasil' on input[name='country']
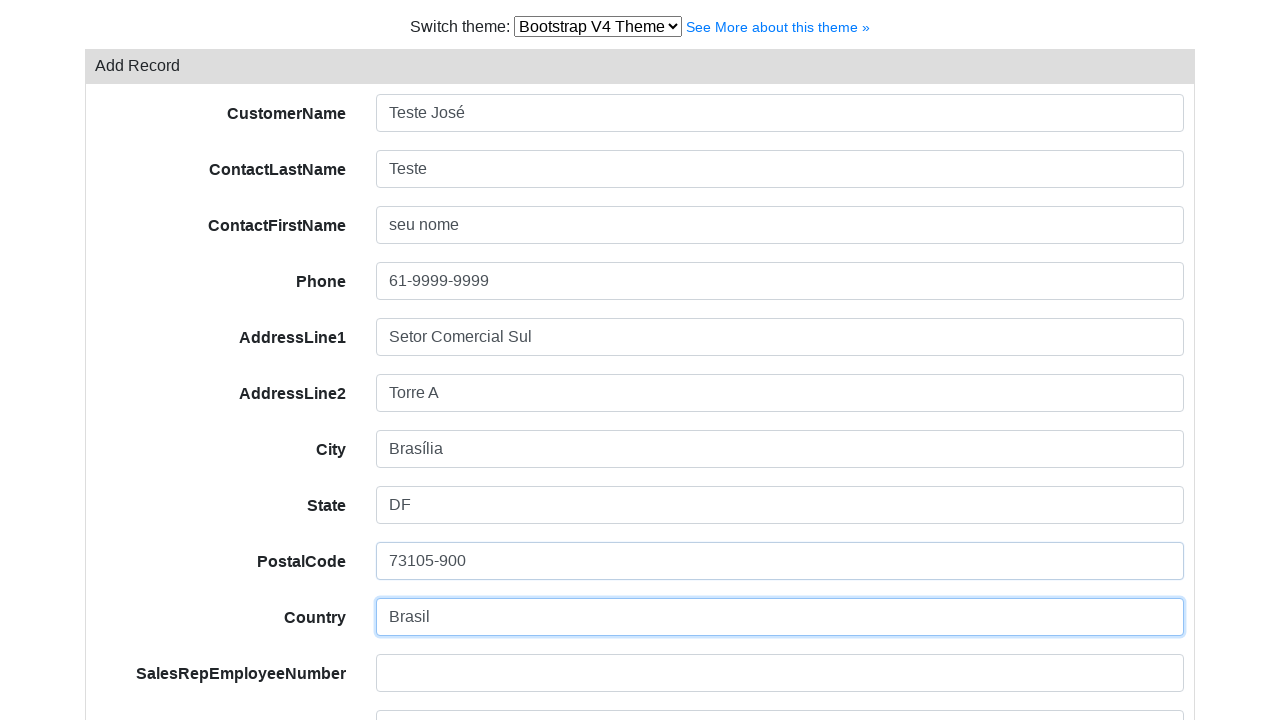

Filled sales rep employee number field with '1234' on input[name='salesRepEmployeeNumber']
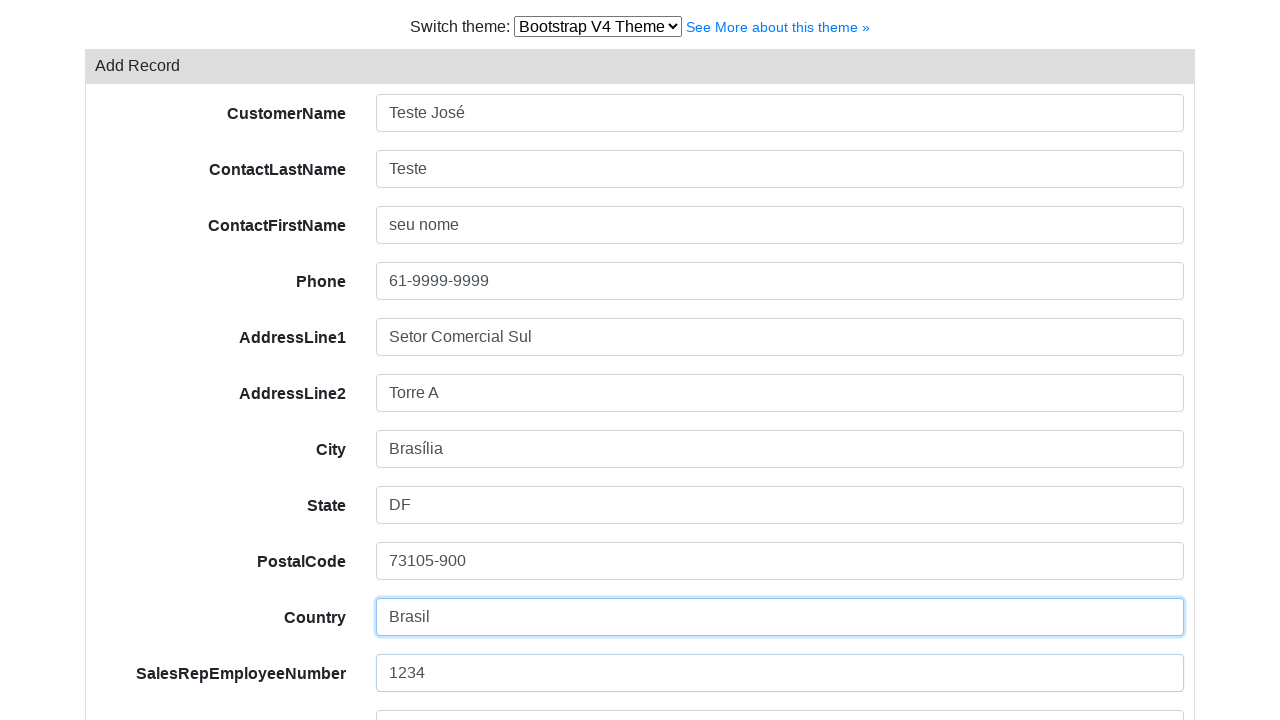

Filled credit limit field with '200' on input[name='creditLimit']
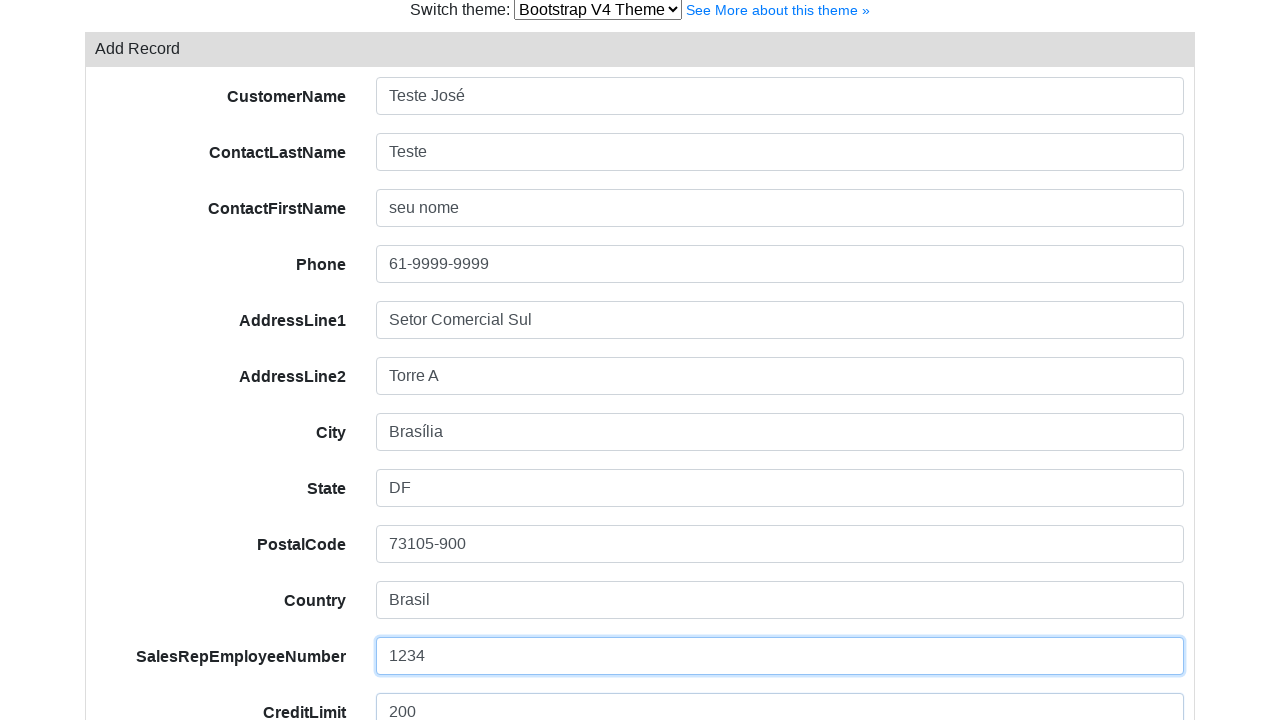

Clicked Save button to submit the customer form at (152, 622) on button:has-text('Save')
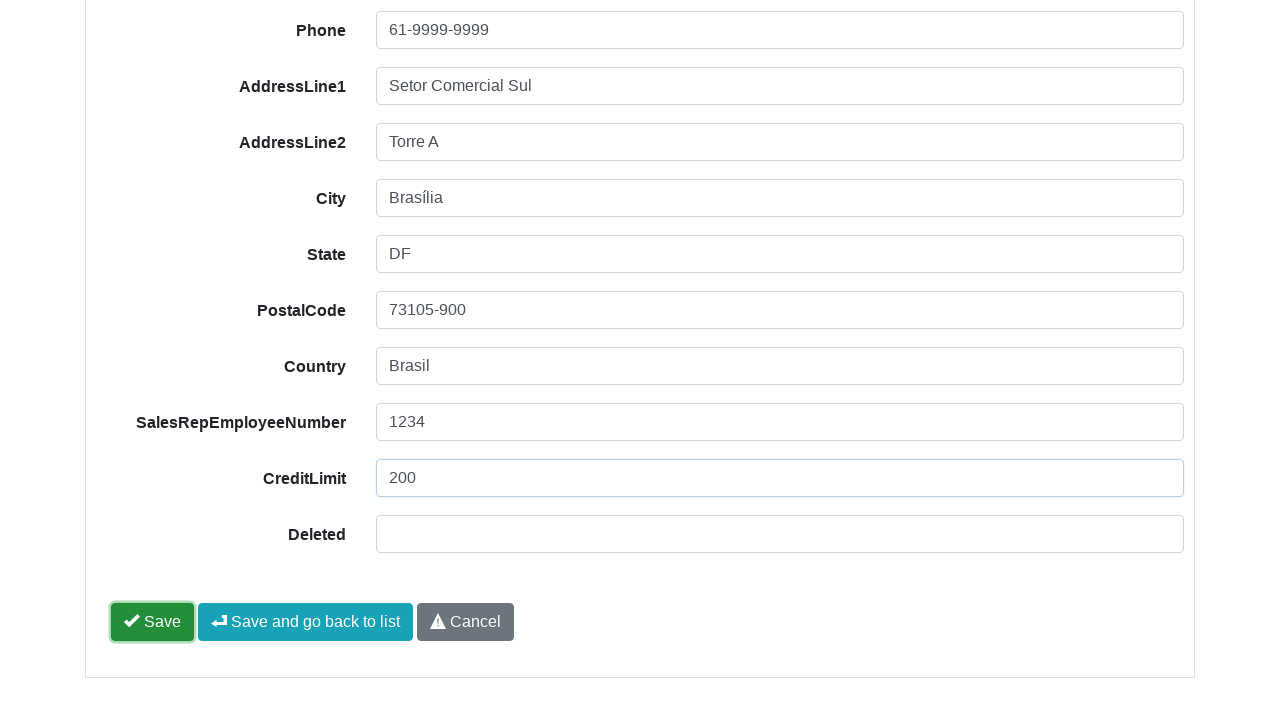

Waited for Edit Record link to appear after form submission
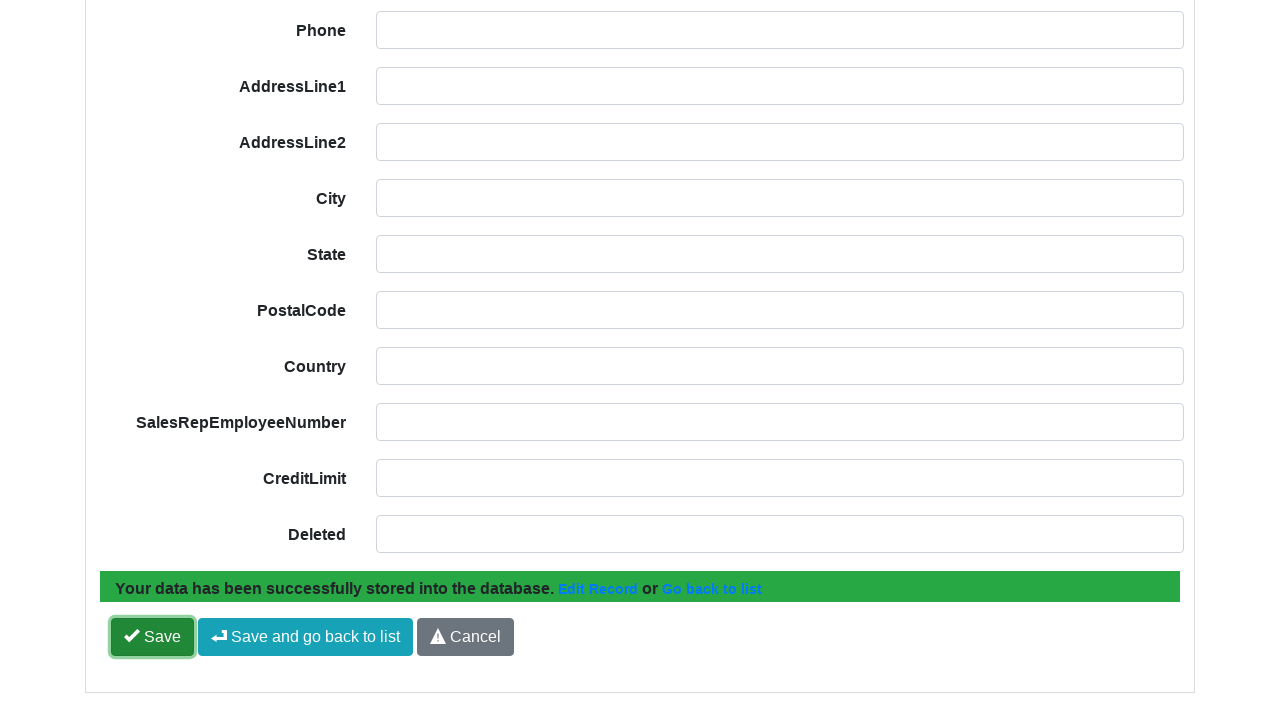

Verified successful database storage confirmation message
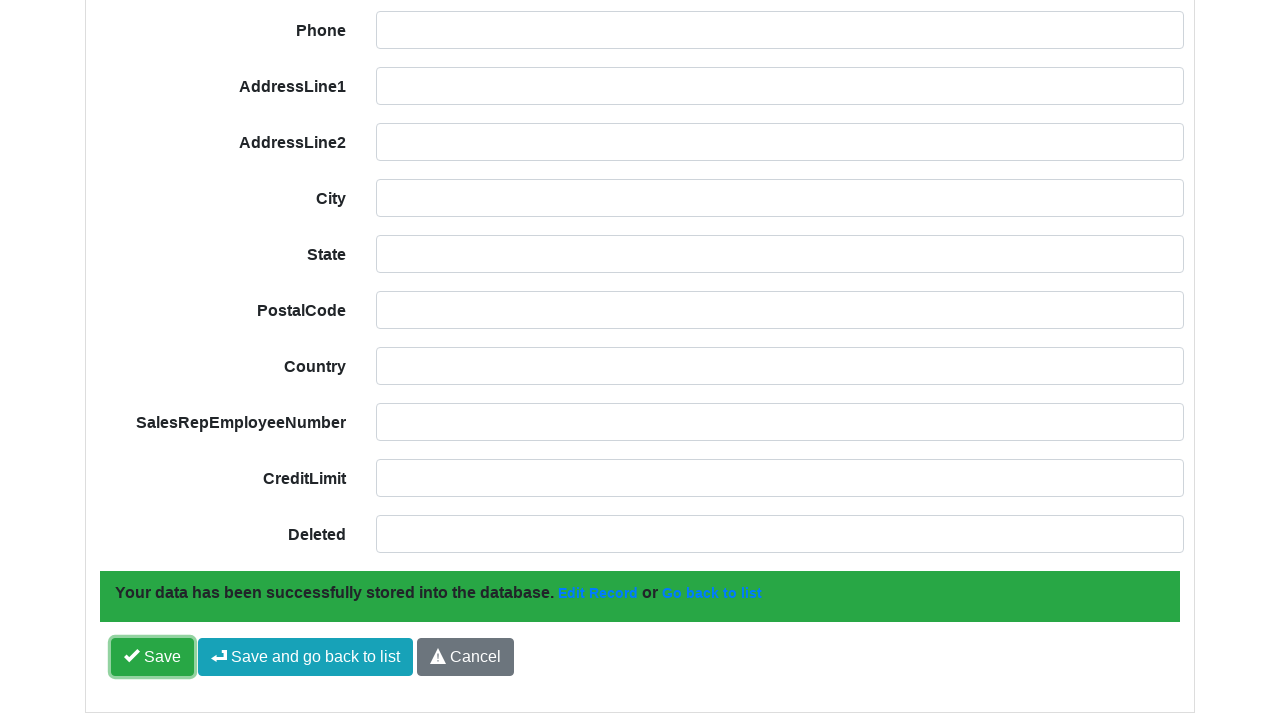

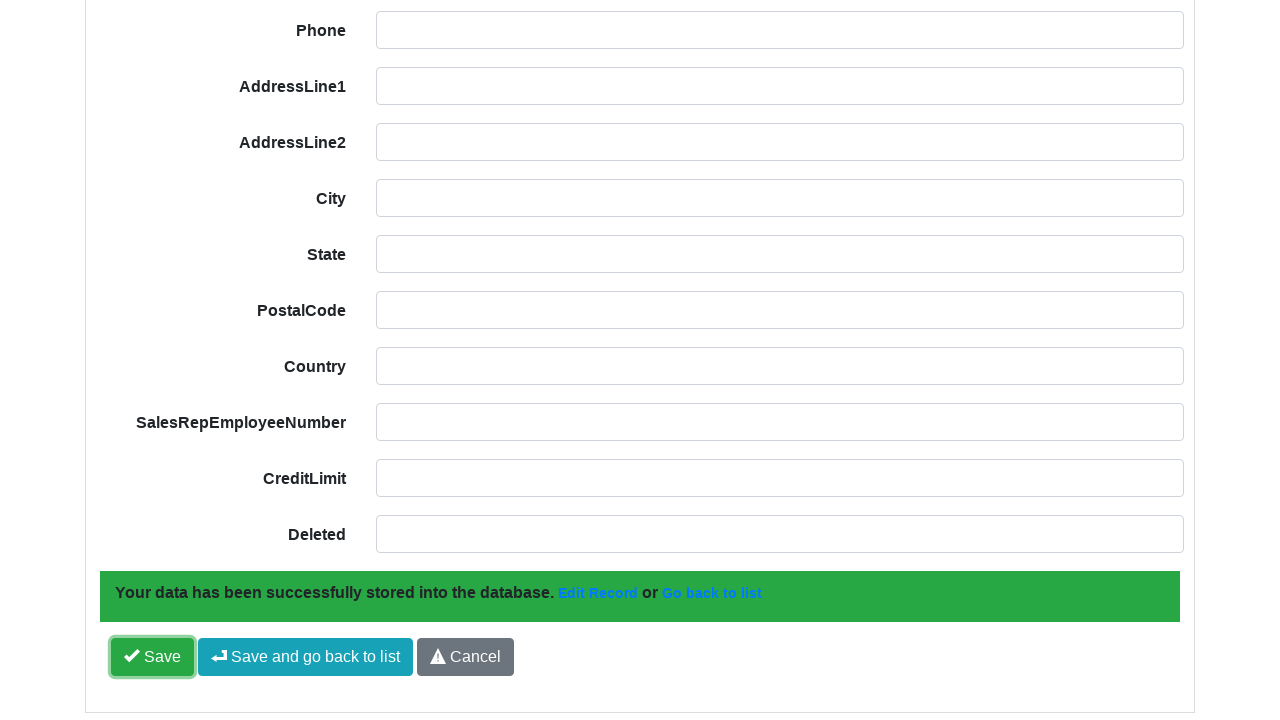